Tests the text input functionality on UI Testing Playground by entering text into an input field and clicking a button to update its label

Starting URL: http://uitestingplayground.com/textinput

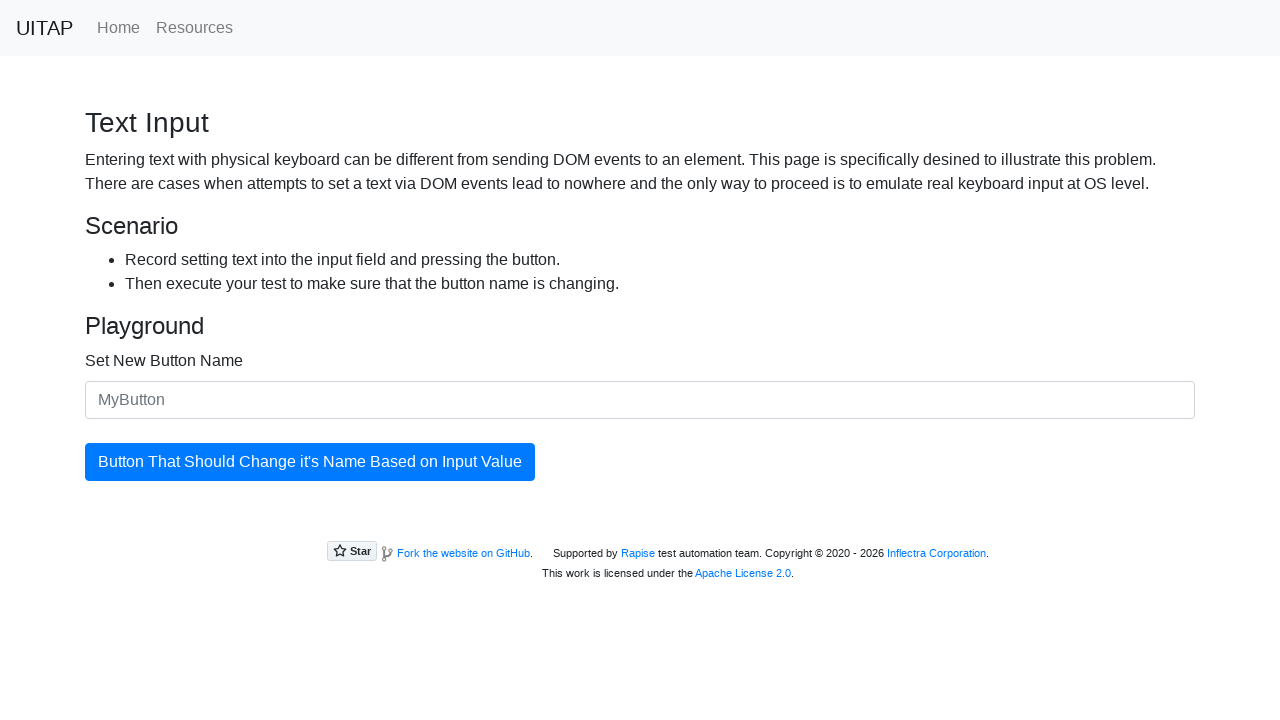

Filled input field with 'SkyPro' as new button name on input#newButtonName
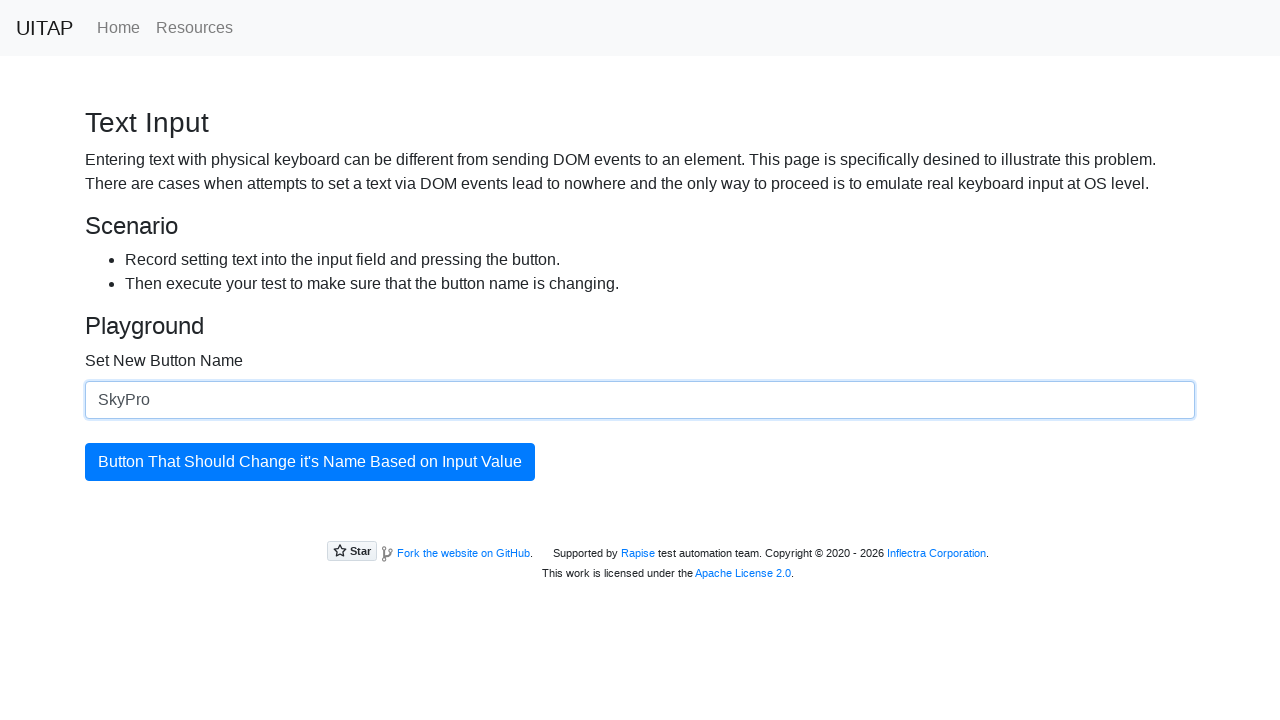

Clicked the updating button to apply the new text at (310, 462) on button#updatingButton
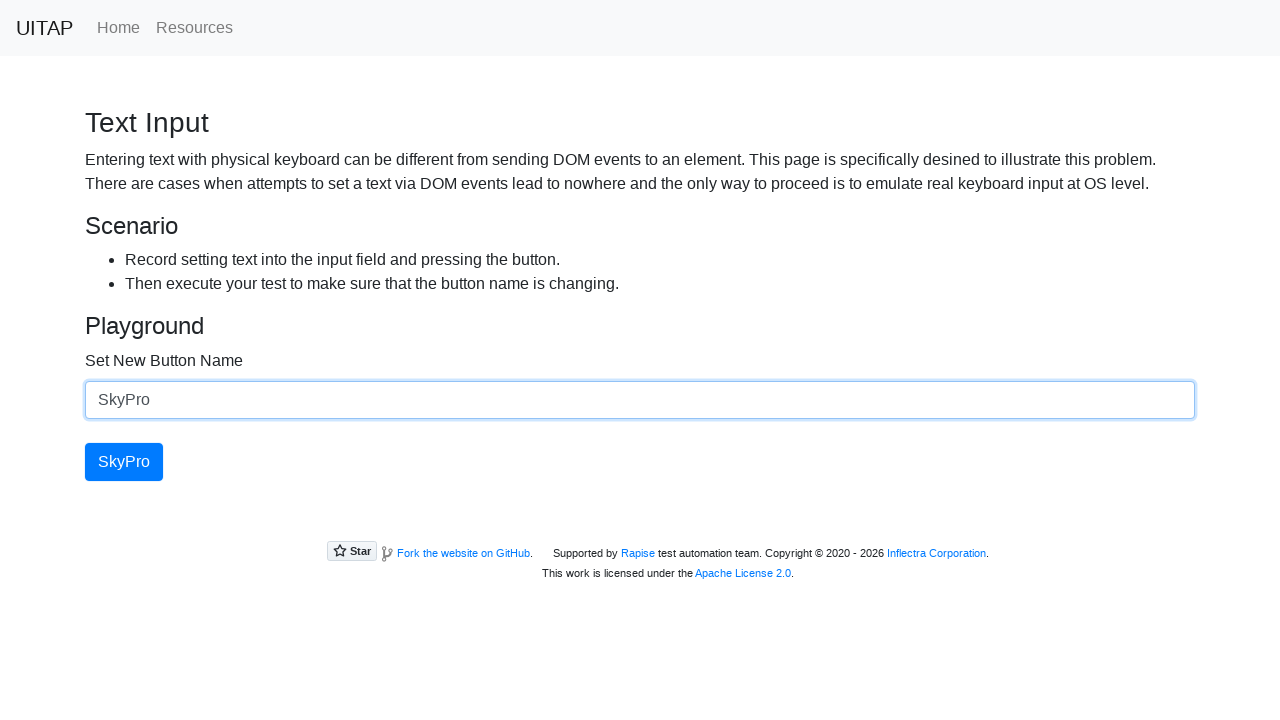

Button text successfully updated to 'SkyPro'
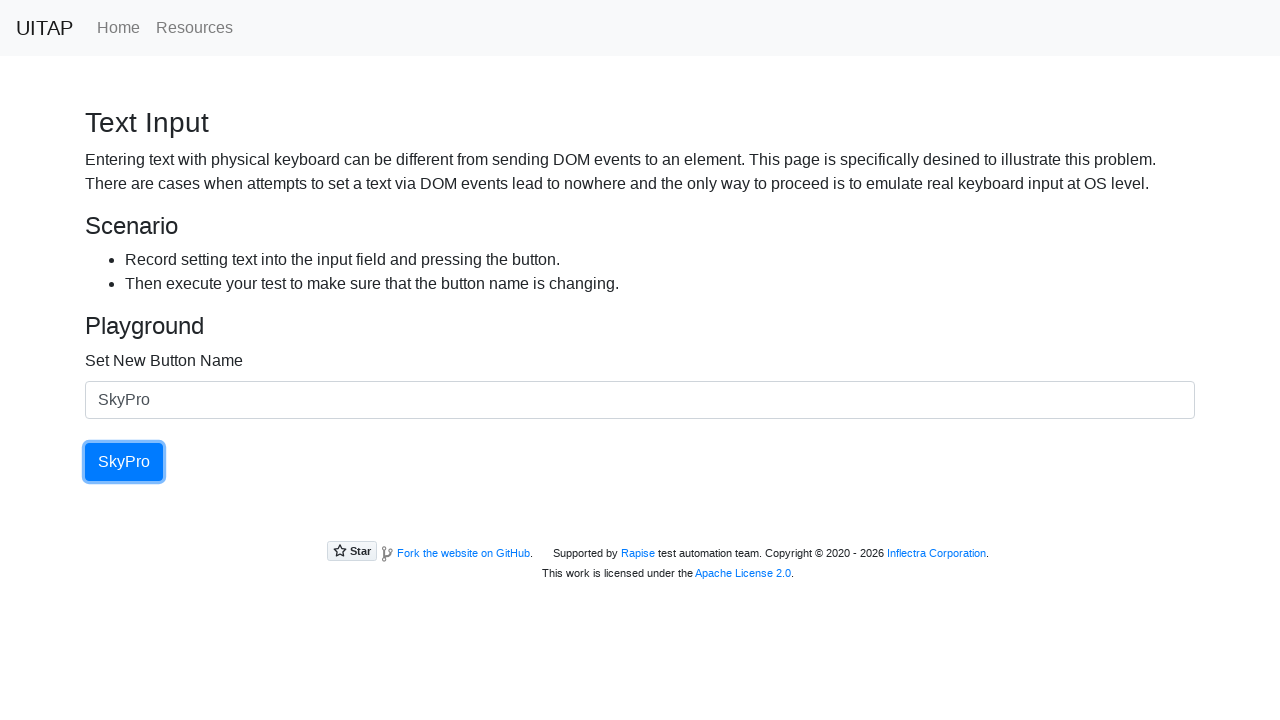

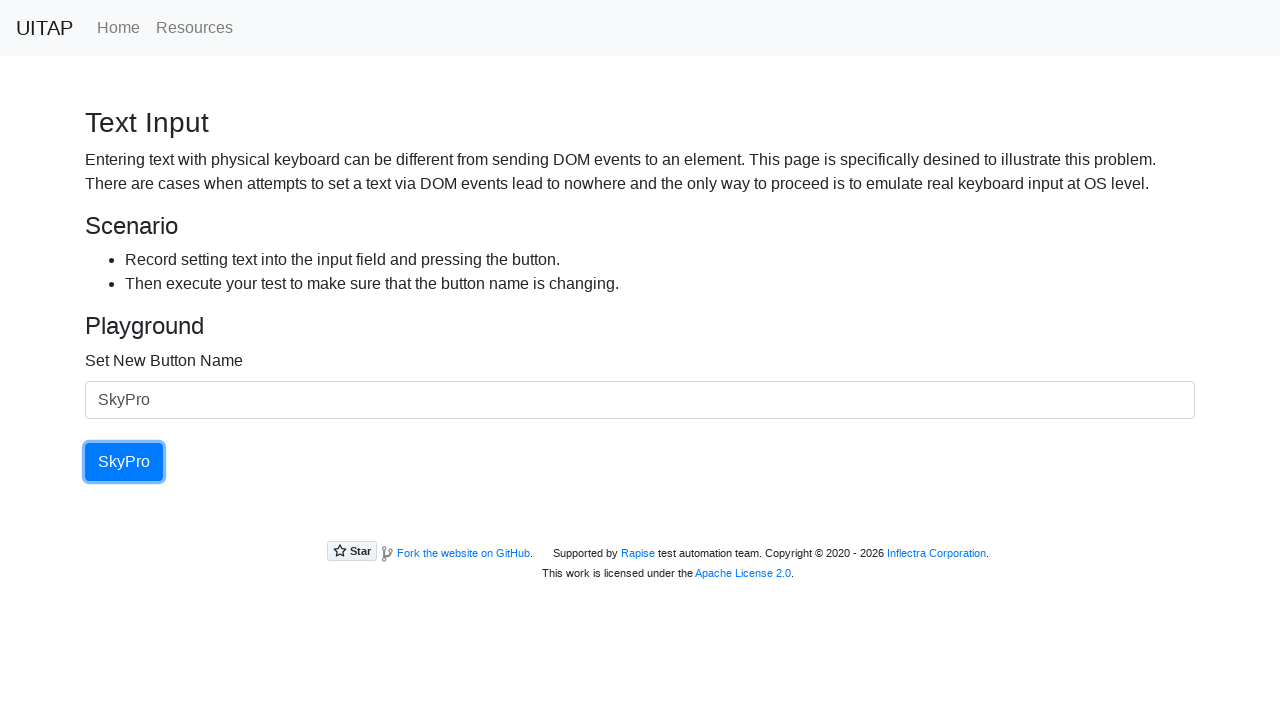